Navigates to a frames demo page and clicks on the "Iframe with in an Iframe" tab to switch to nested iframe examples

Starting URL: https://demo.automationtesting.in/Frames.html

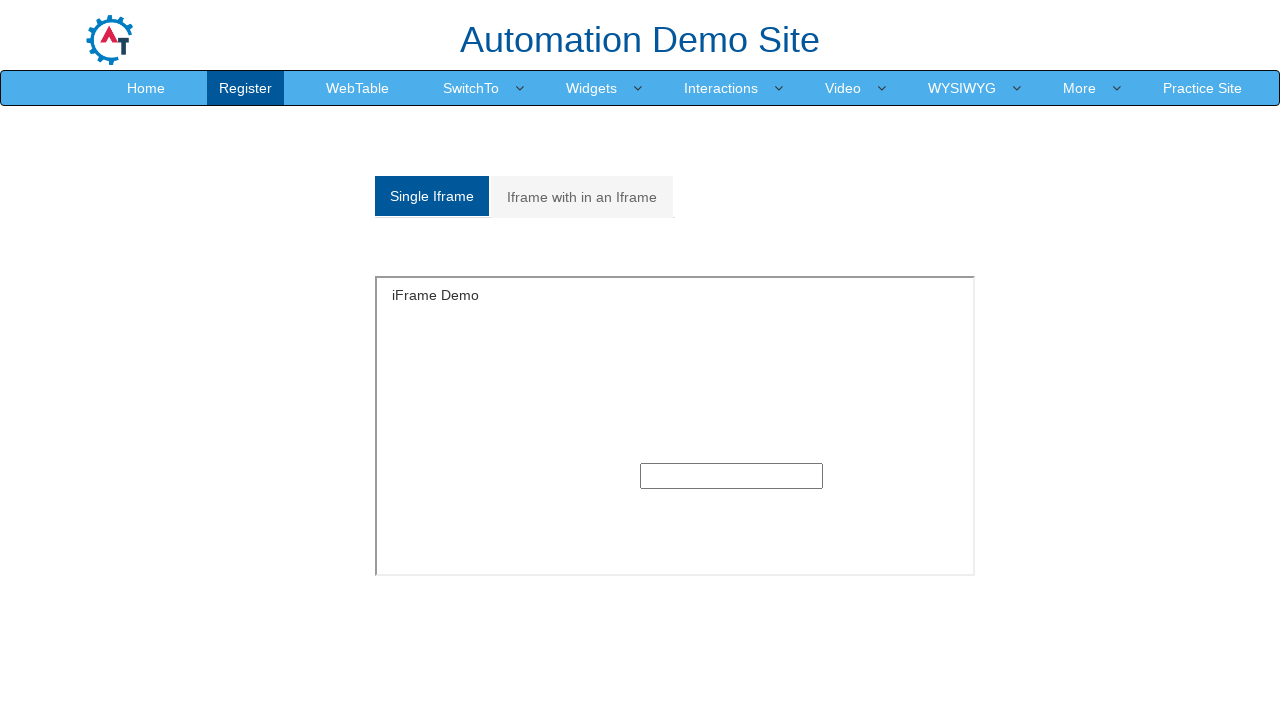

Navigated to frames demo page
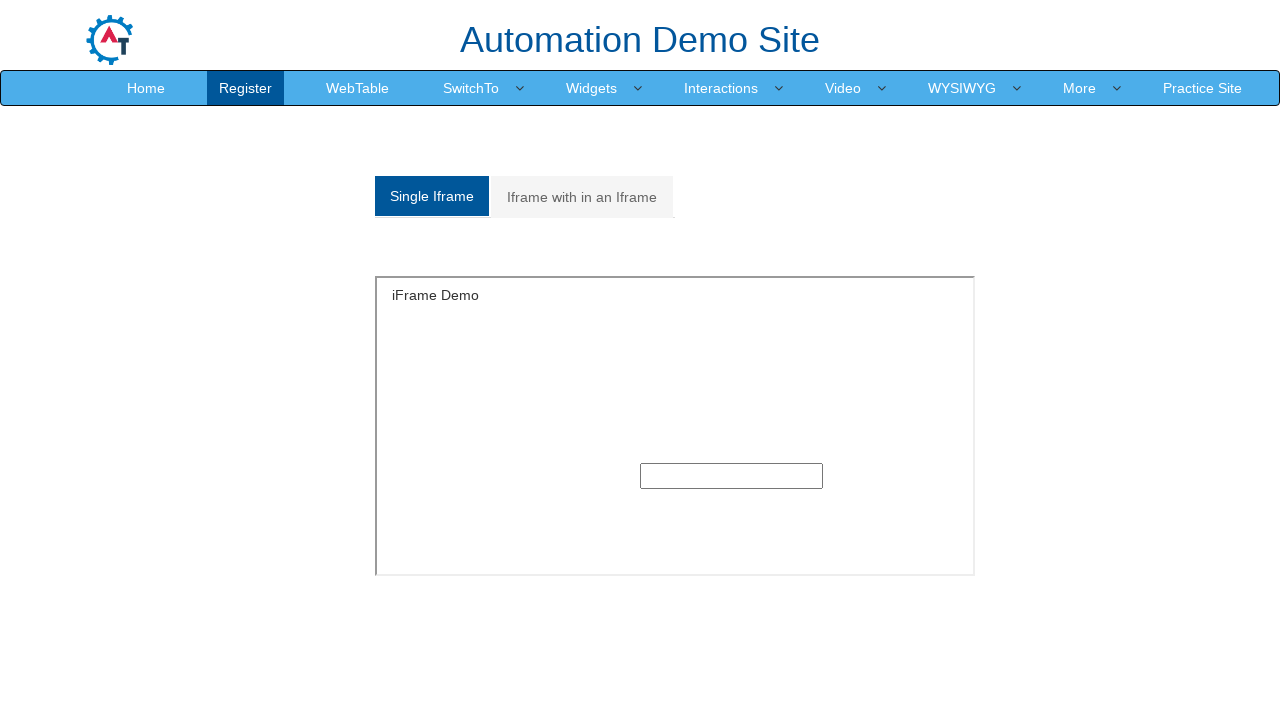

Clicked on 'Iframe with in an Iframe' tab to switch to nested iframe examples at (582, 197) on xpath=//a[.='Iframe with in an Iframe']
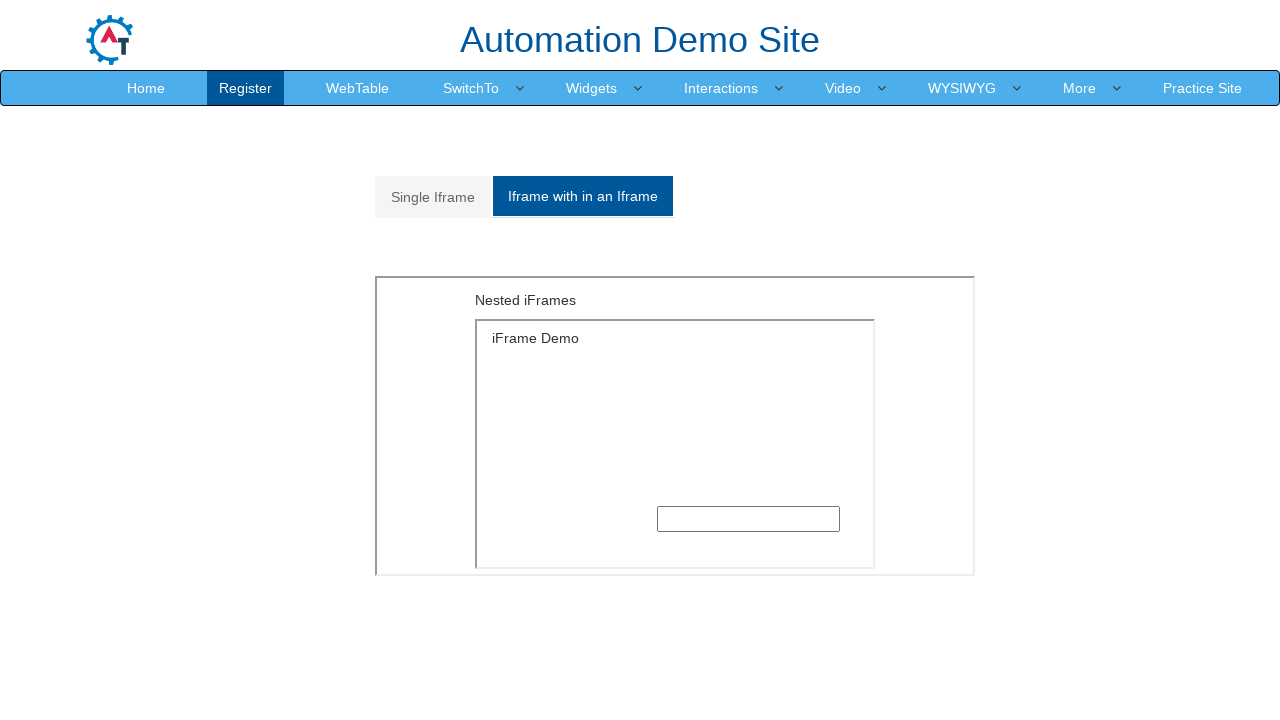

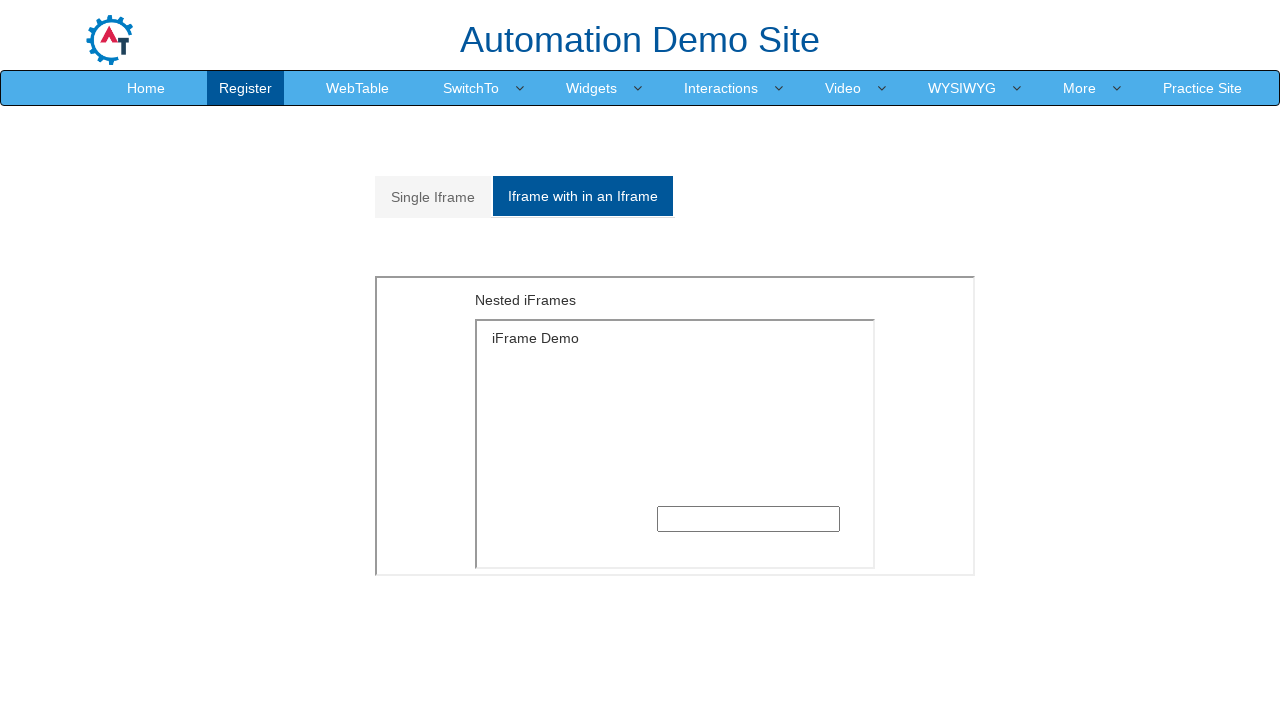